Tests JavaScript alert handling by clicking the first alert button, accepting the alert, and verifying the success message

Starting URL: https://testcenter.techproeducation.com/index.php?page=javascript-alerts

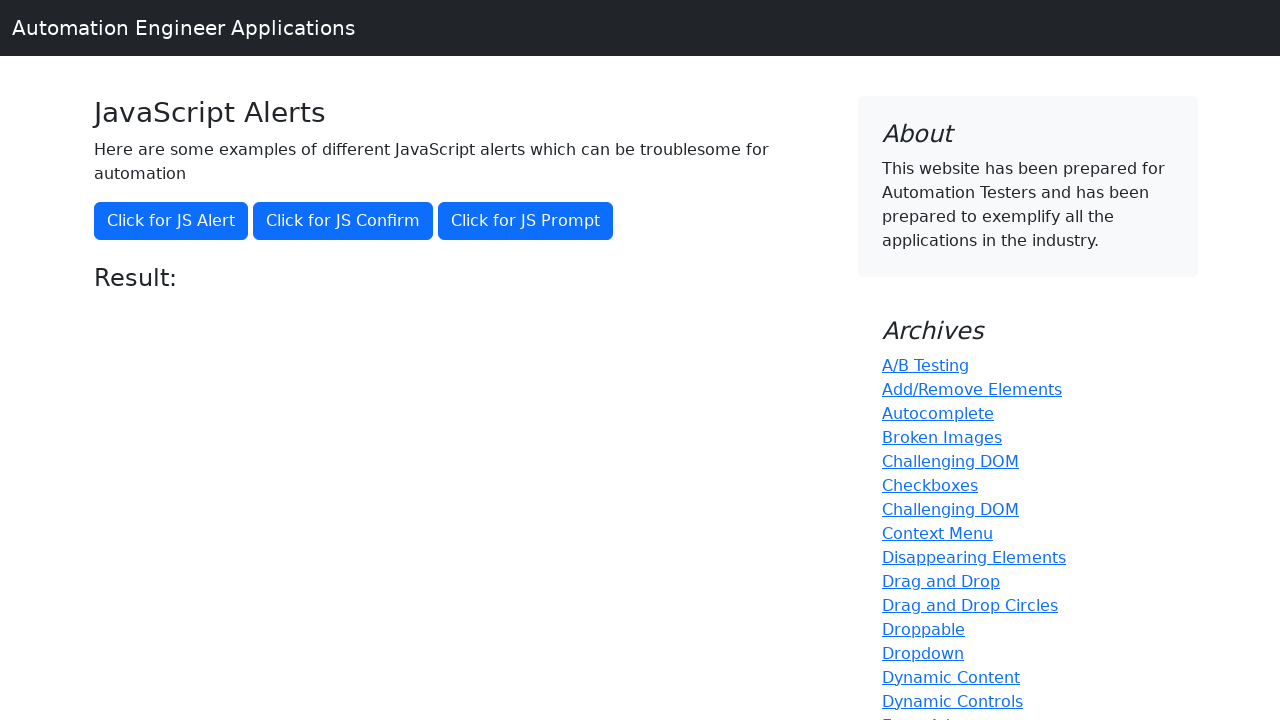

Clicked the first alert button to trigger JavaScript alert at (171, 221) on xpath=//button[@onclick='jsAlert()']
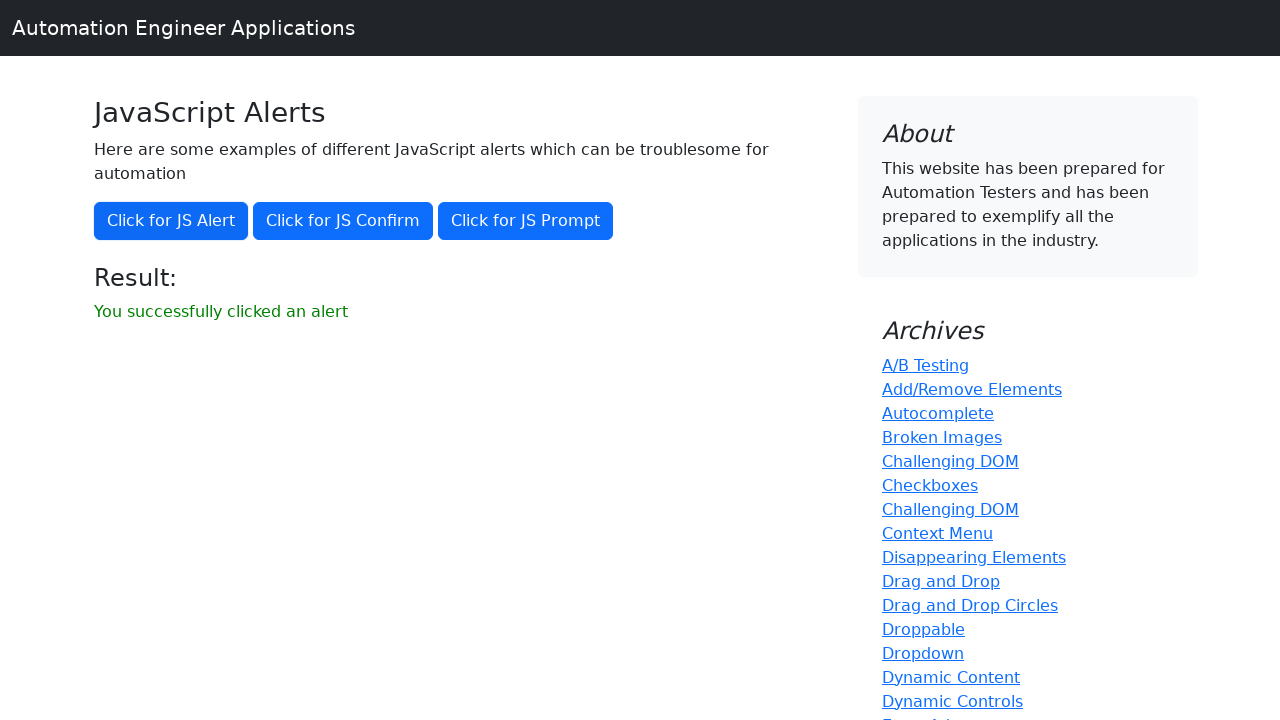

Set up dialog handler and accepted the alert
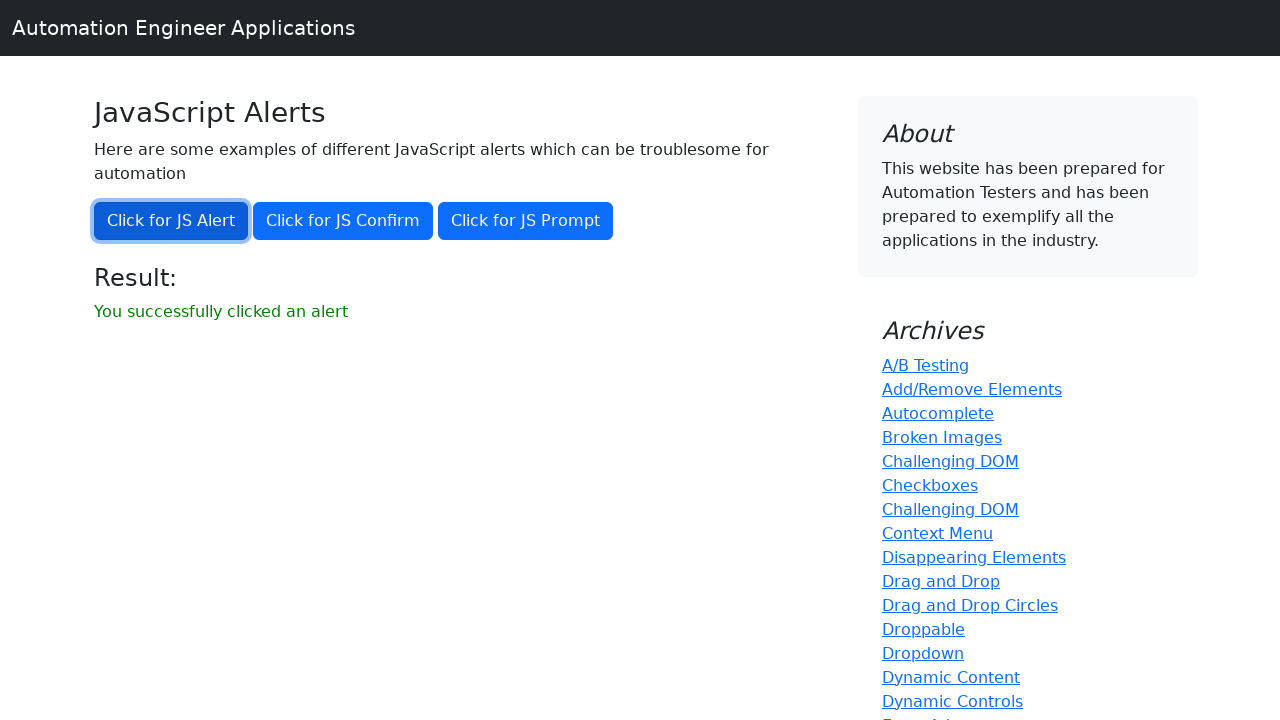

Waited for result message to appear
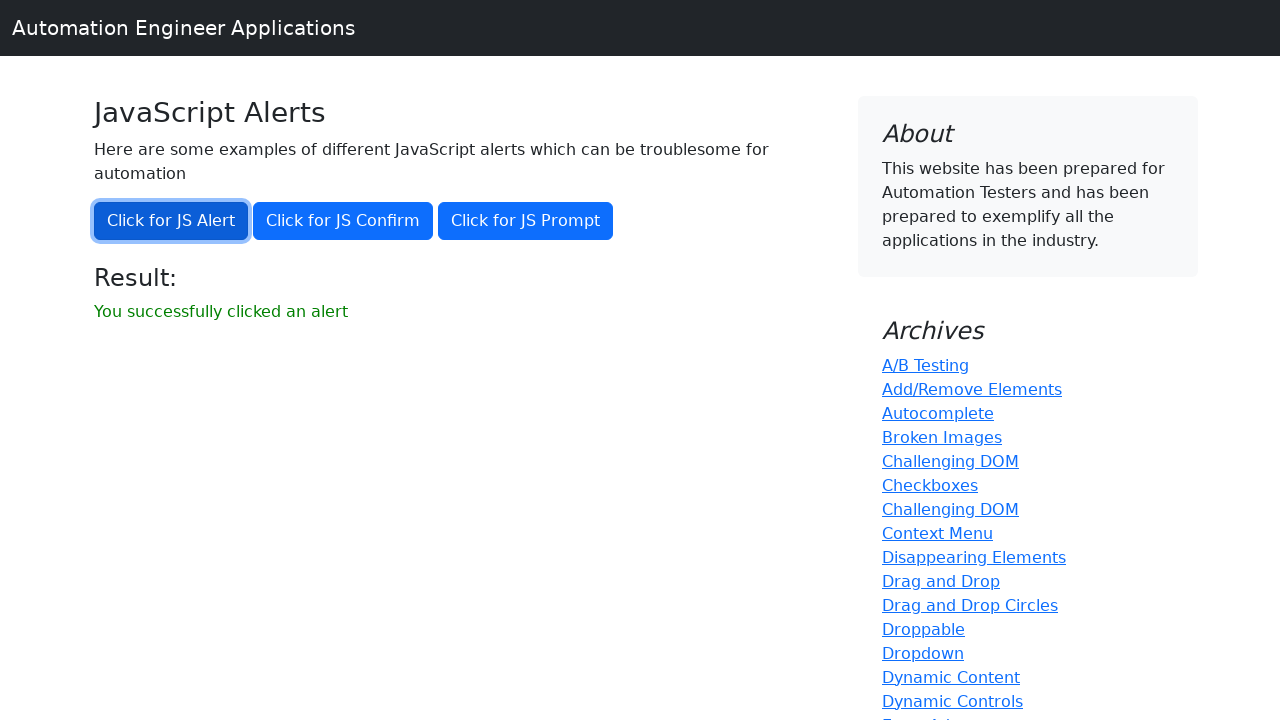

Retrieved result message text
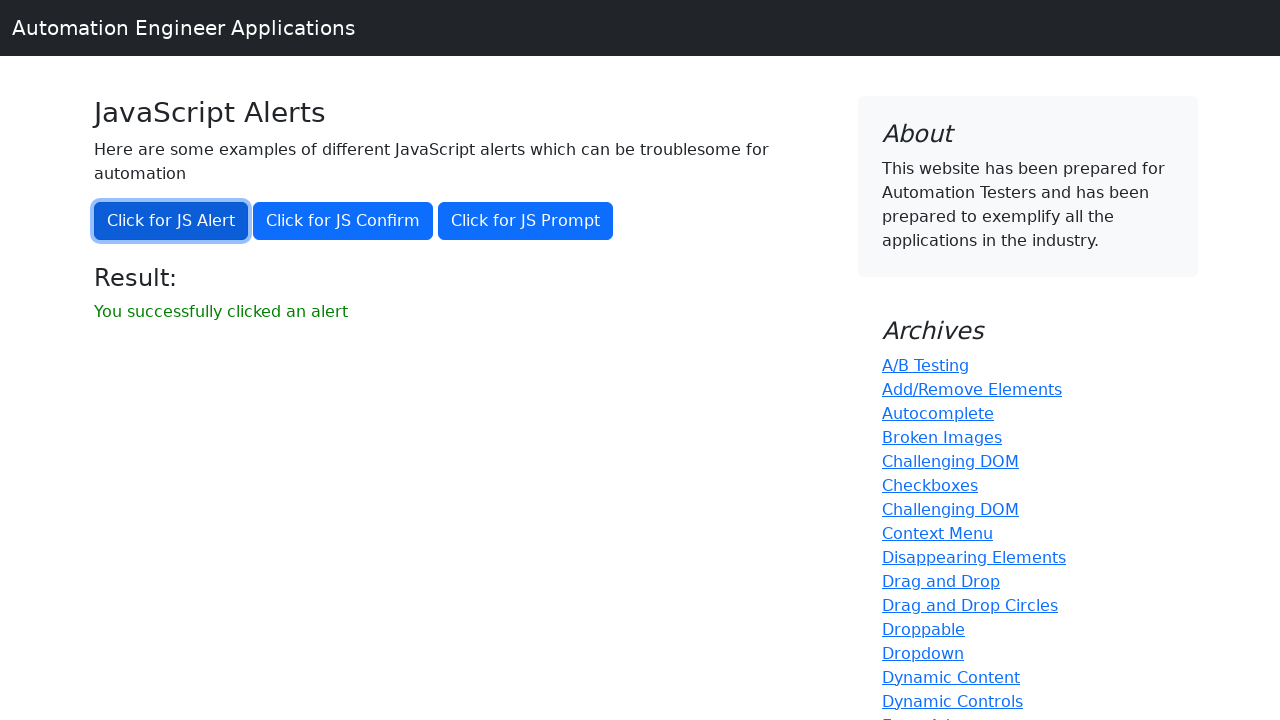

Verified success message matches expected text: 'You successfully clicked an alert'
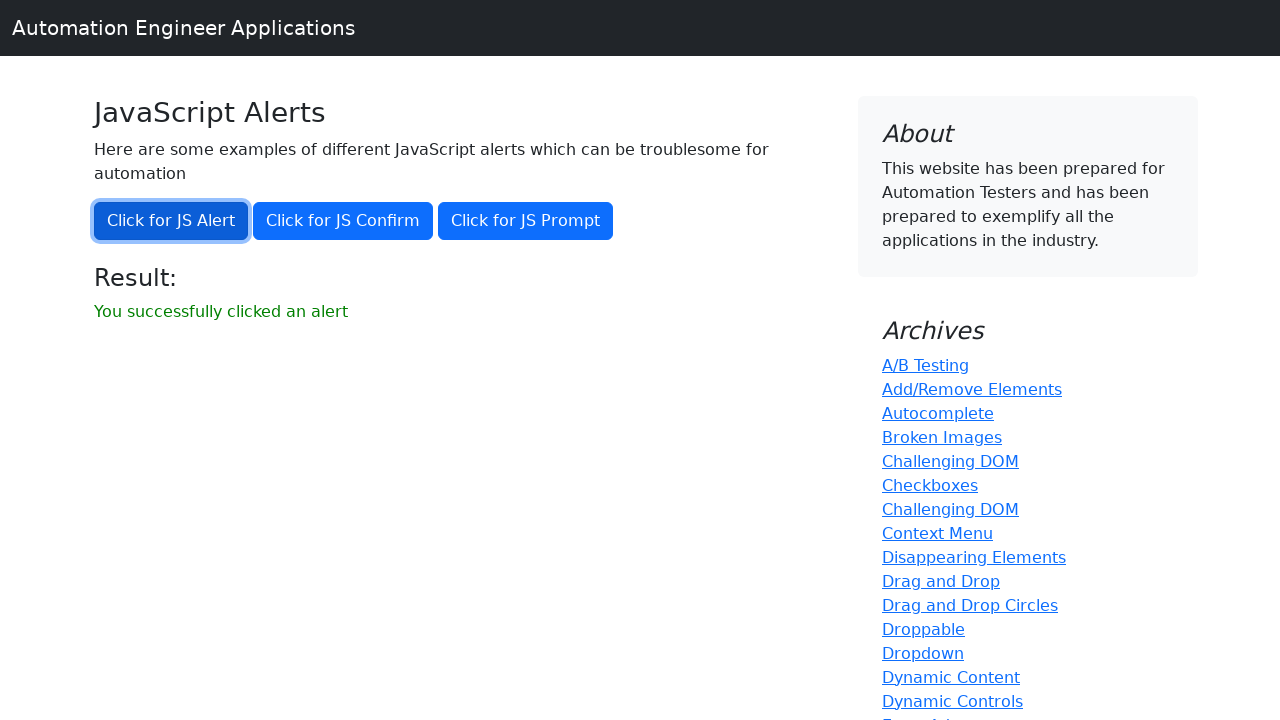

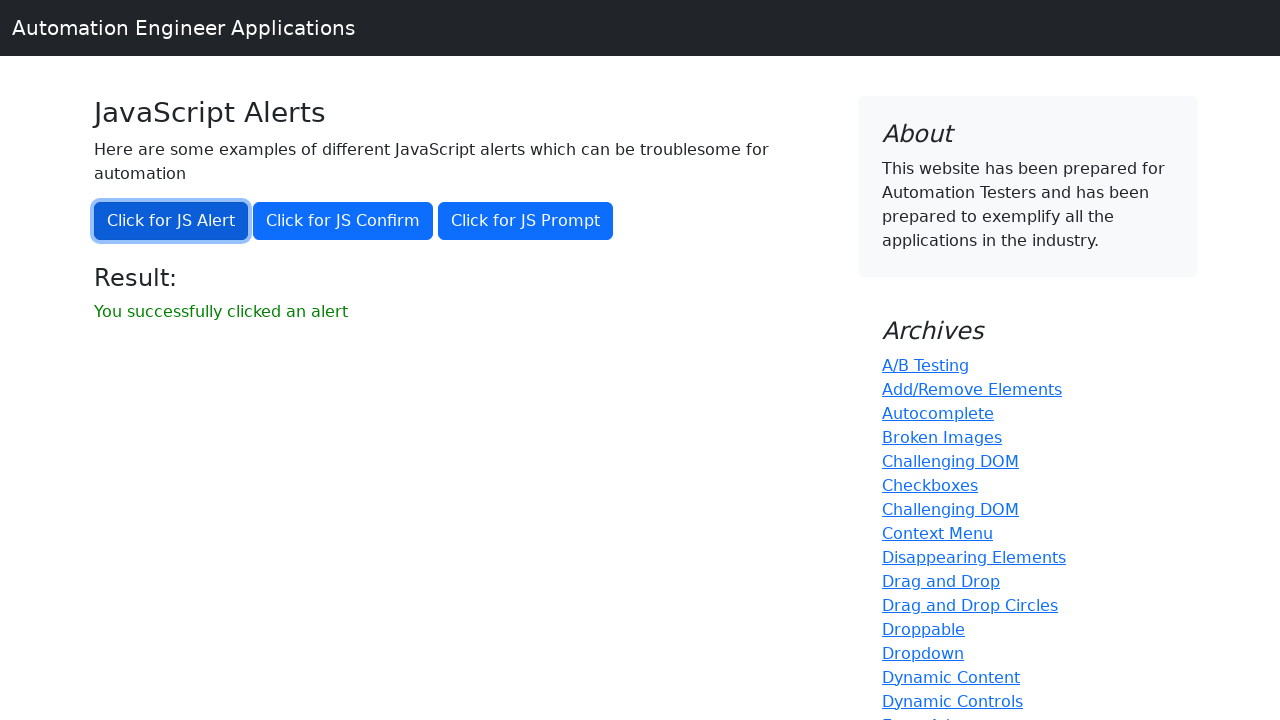